Navigates to the DemoQA automation practice form page and waits for it to load. The original script was incomplete with broken syntax after the initial navigation.

Starting URL: https://demoqa.com/automation-practice-form

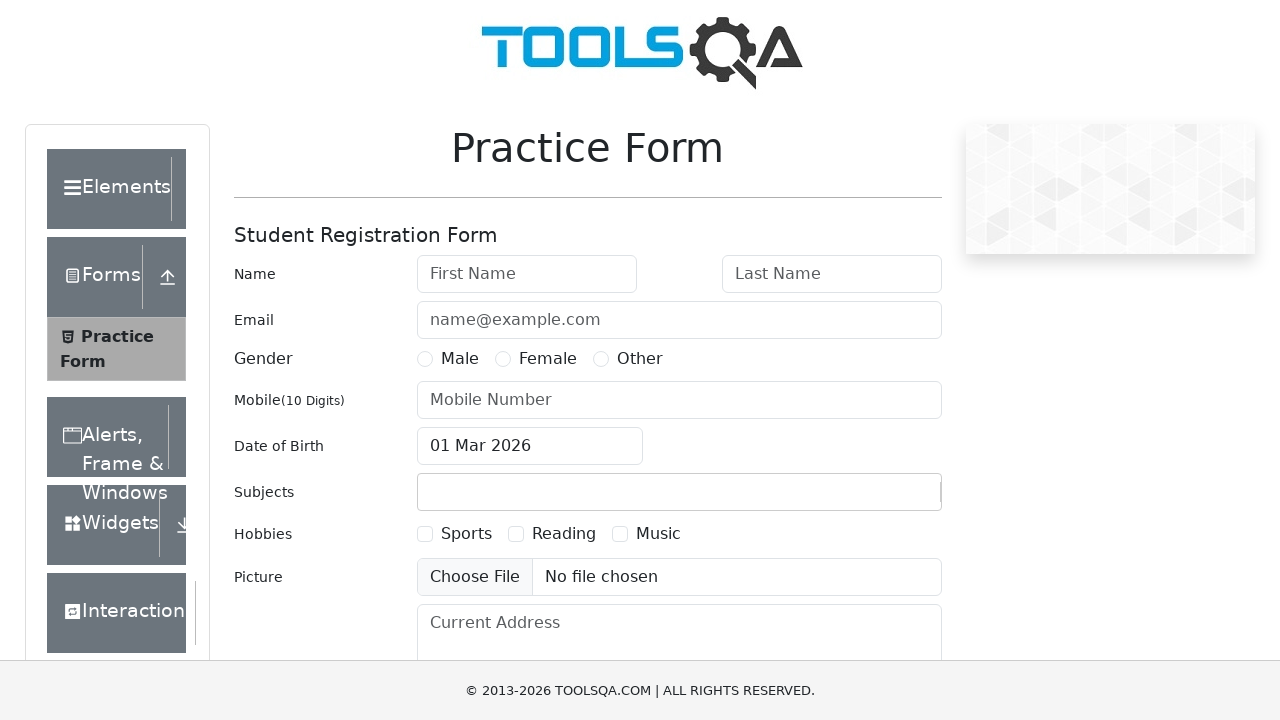

DemoQA automation practice form page loaded - userForm element is visible
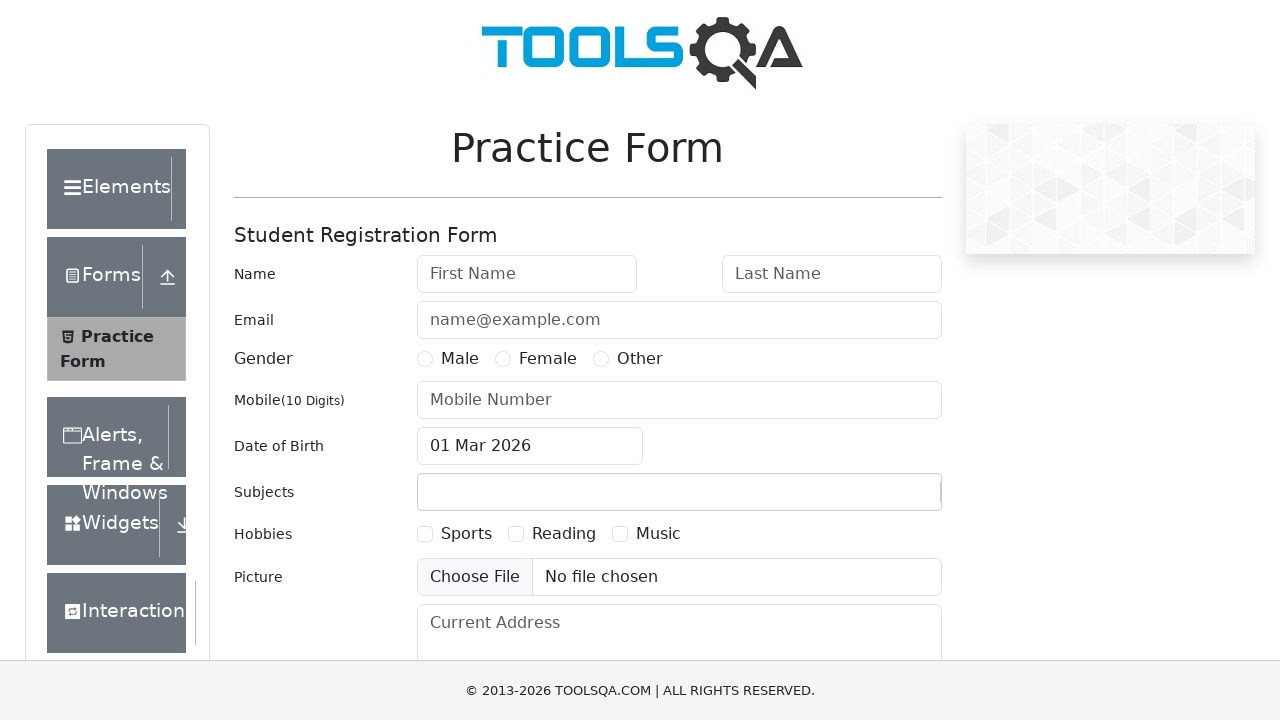

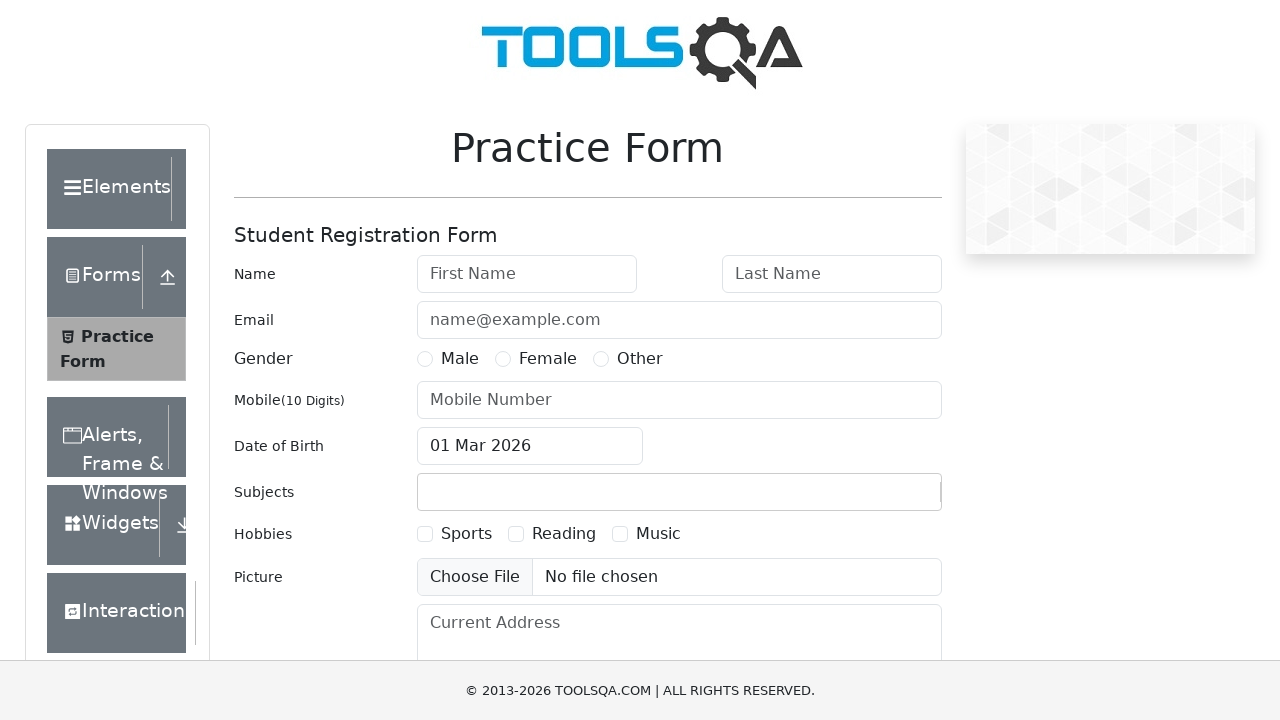